Tests music recognition button states and their consistency when recording, pausing, and stopping

Starting URL: https://ldevr3t2.github.io

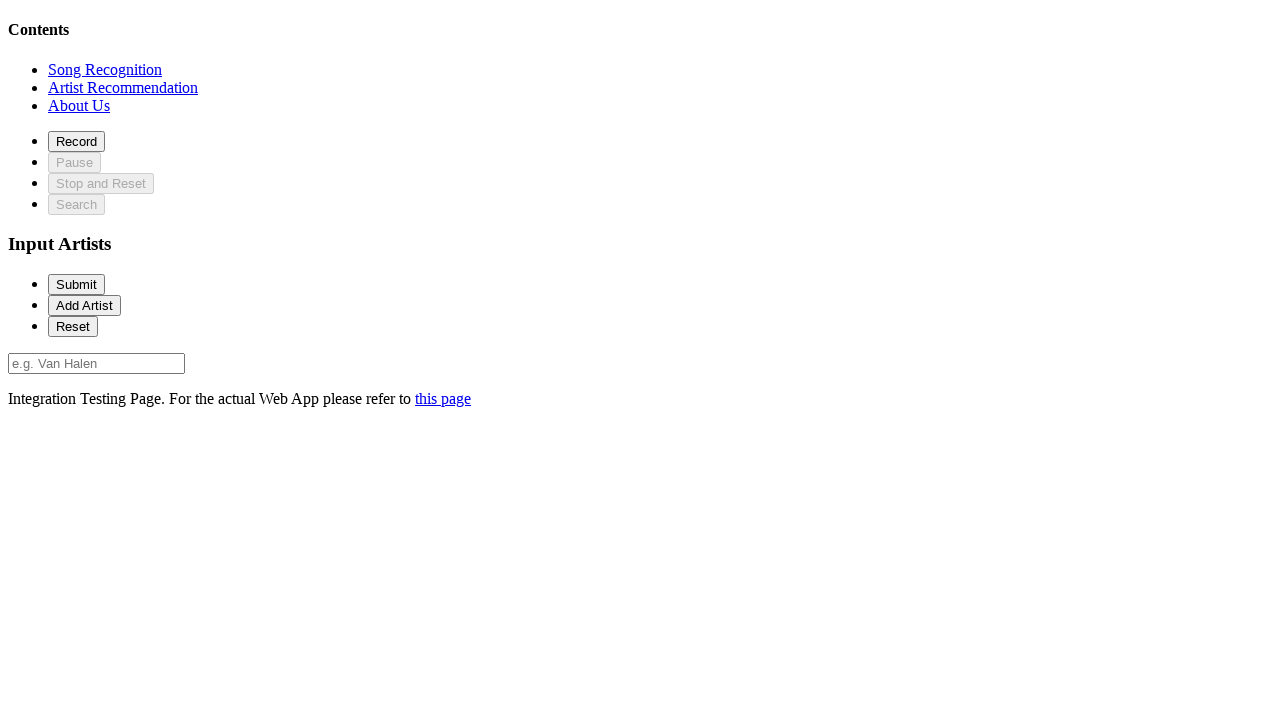

Clicked on recognition section at (105, 69) on #recognitionSection
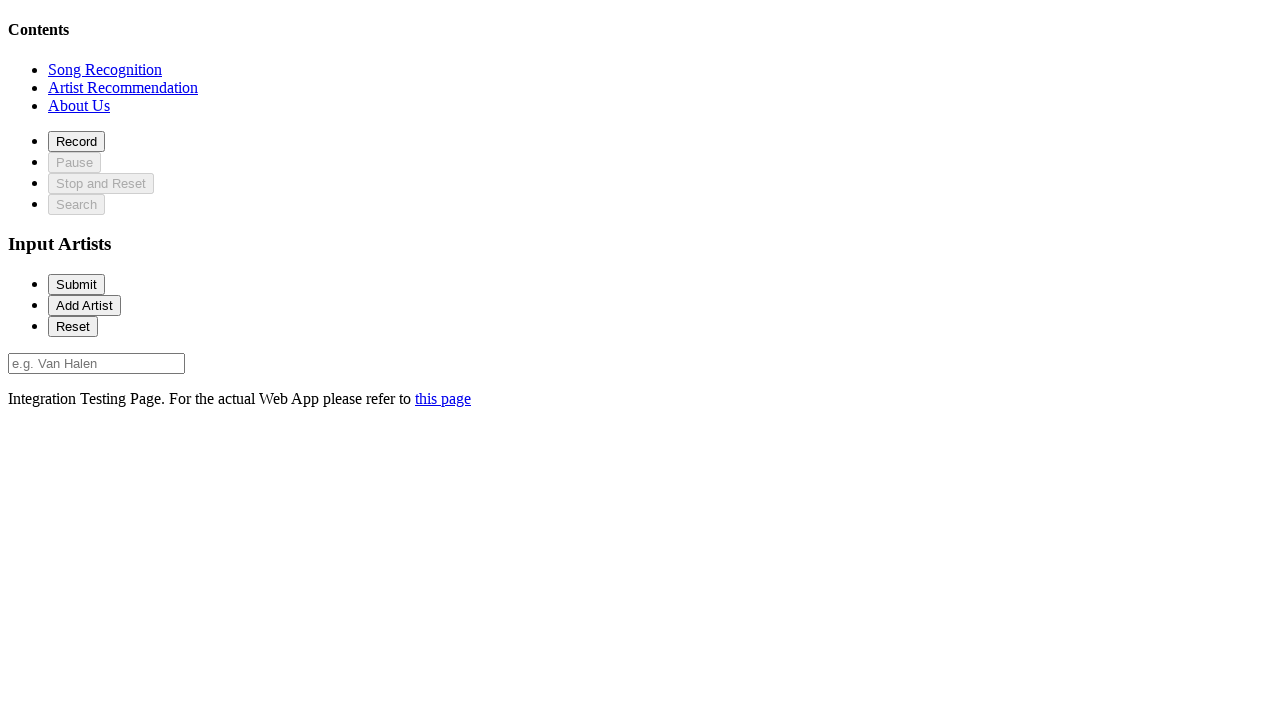

Record button is now present
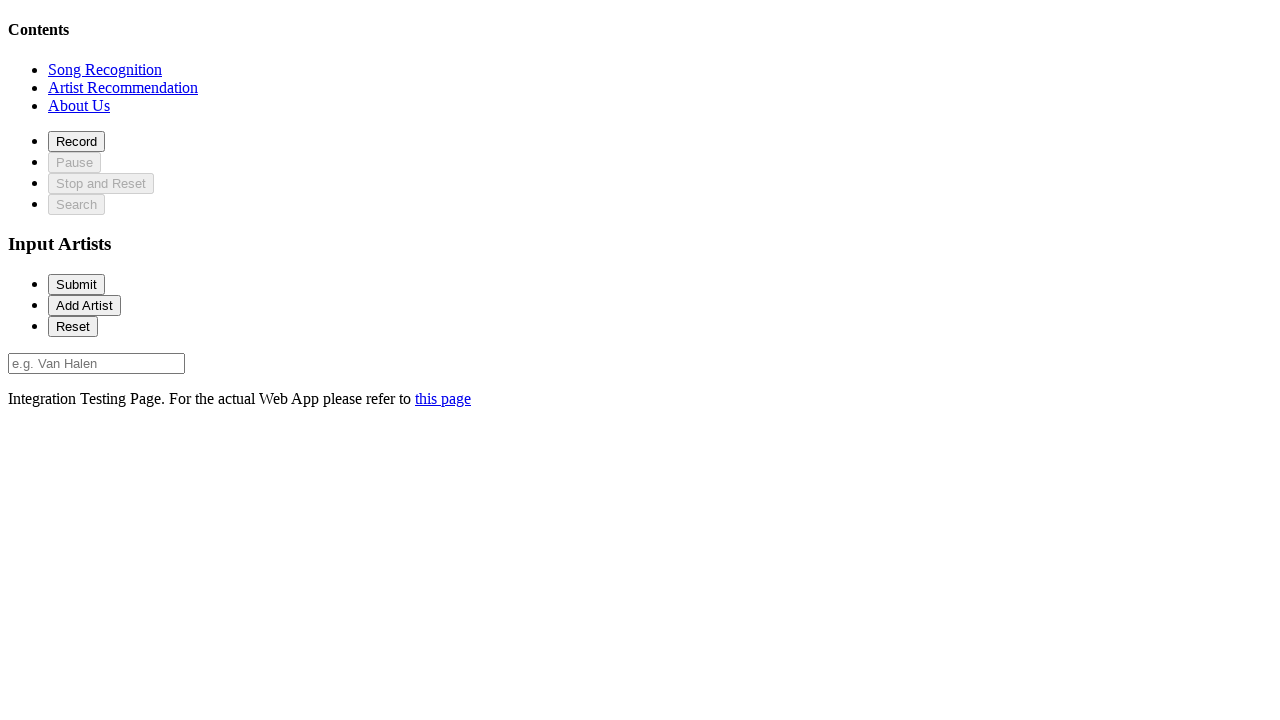

Clicked record button to start music recognition recording at (76, 141) on #record
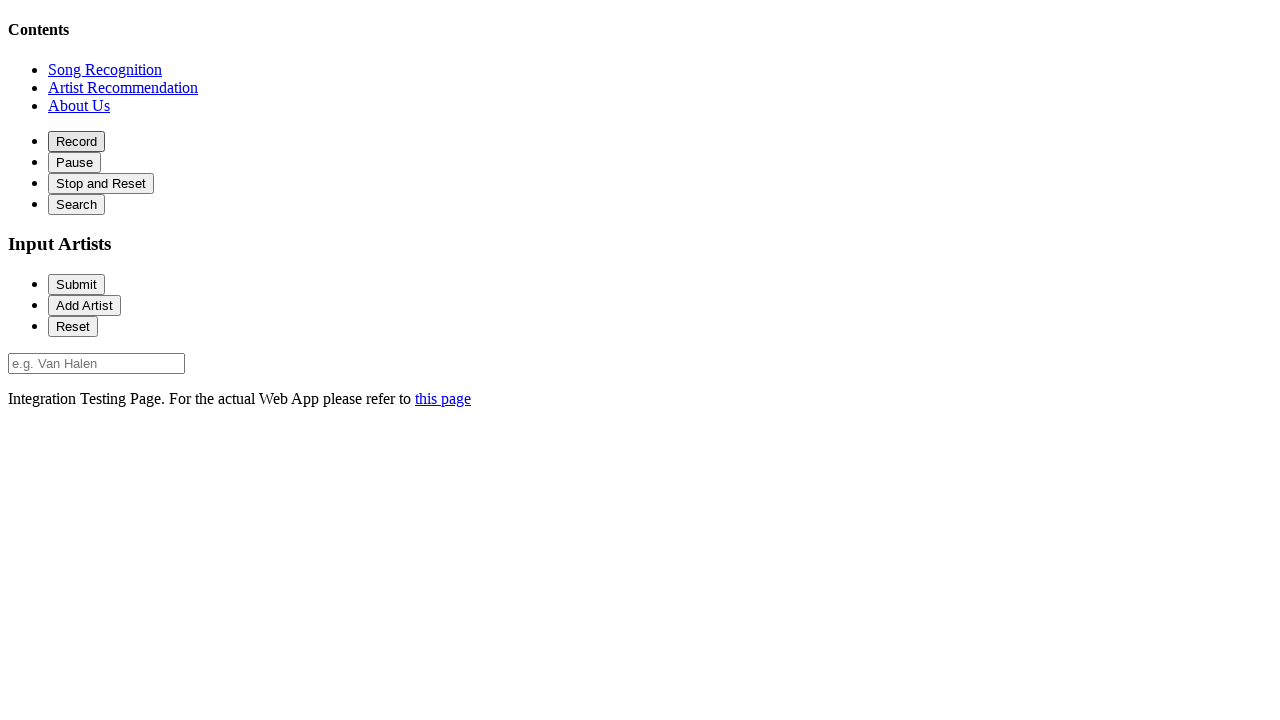

Pause button is now enabled and clickable
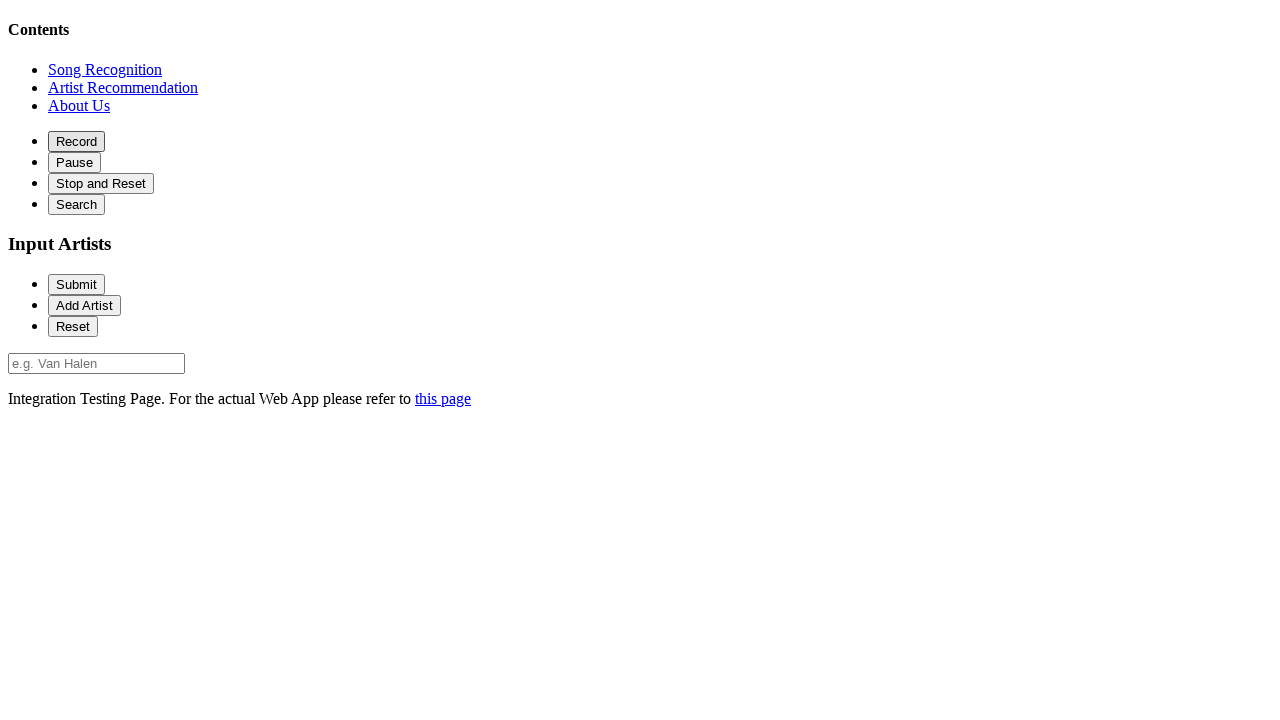

Clicked pause button to pause music recognition recording at (74, 162) on #pause
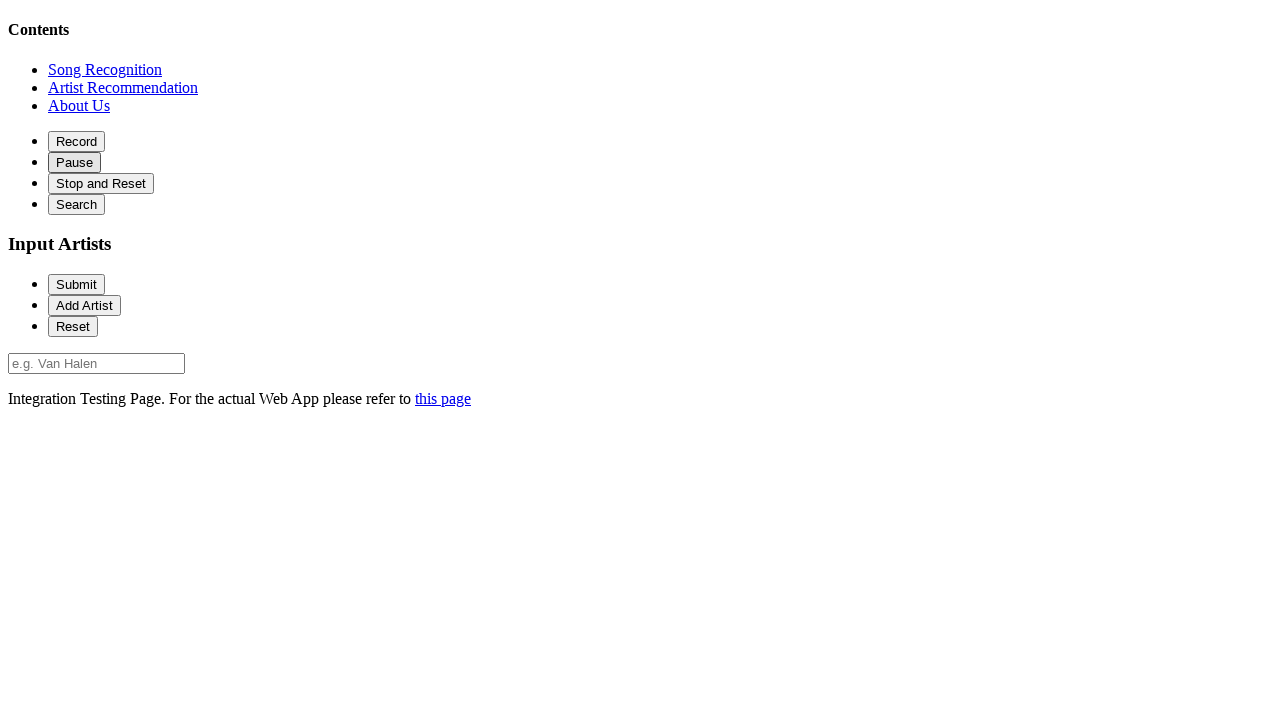

Clicked stop button to end music recognition recording and reset state at (101, 183) on #stop
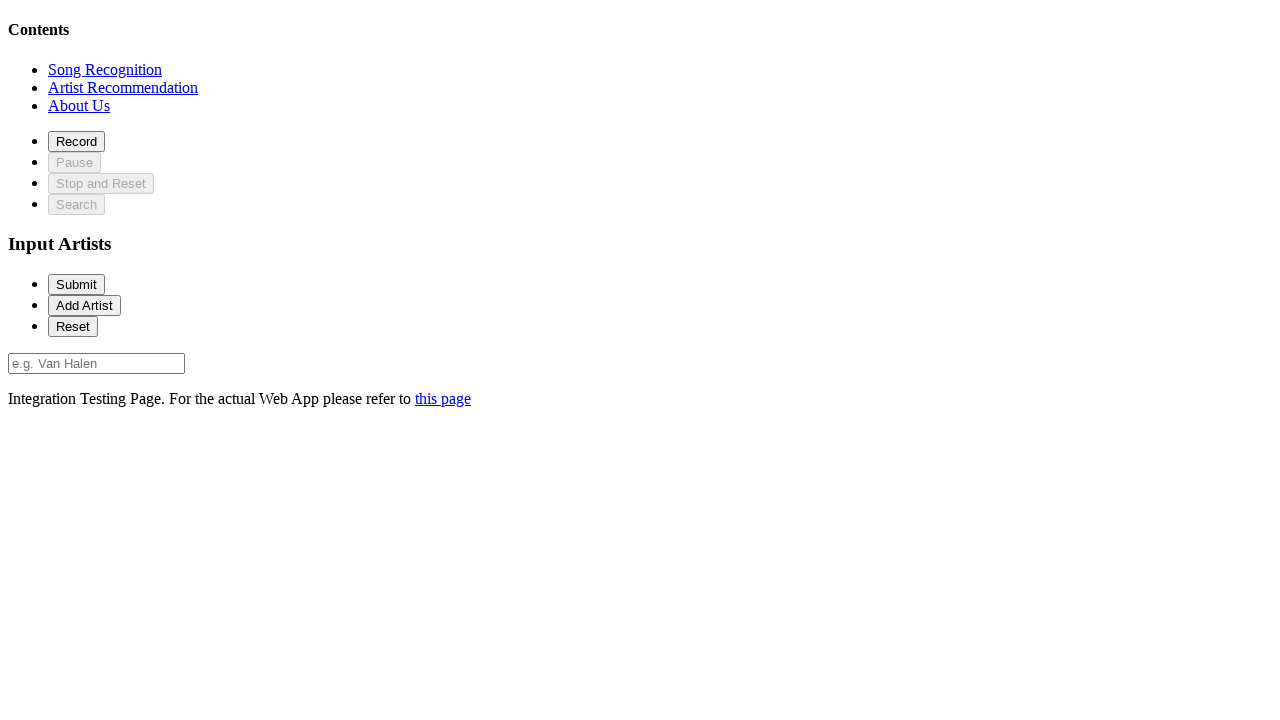

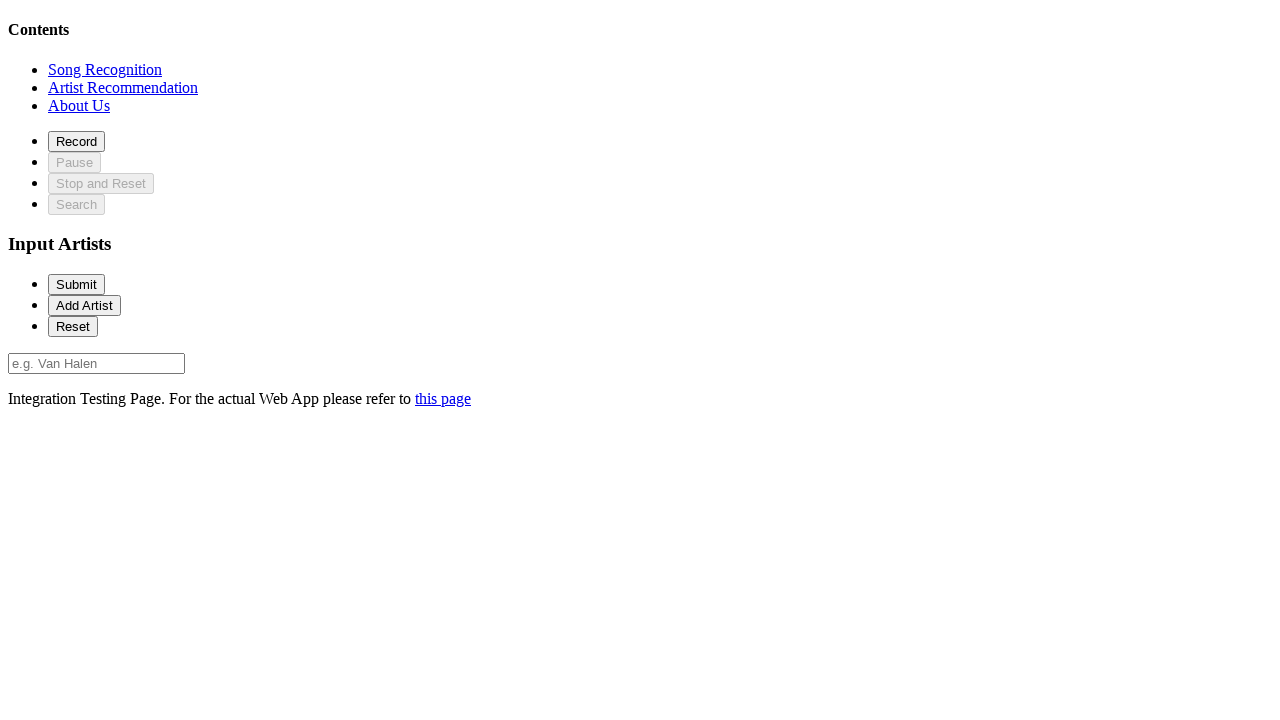